Tests scroll functionality by scrolling to the bottom of the page, verifying SUBSCRIPTION text, clicking the scroll-up arrow, and verifying the page scrolls to top with header text visible.

Starting URL: http://automationexercise.com

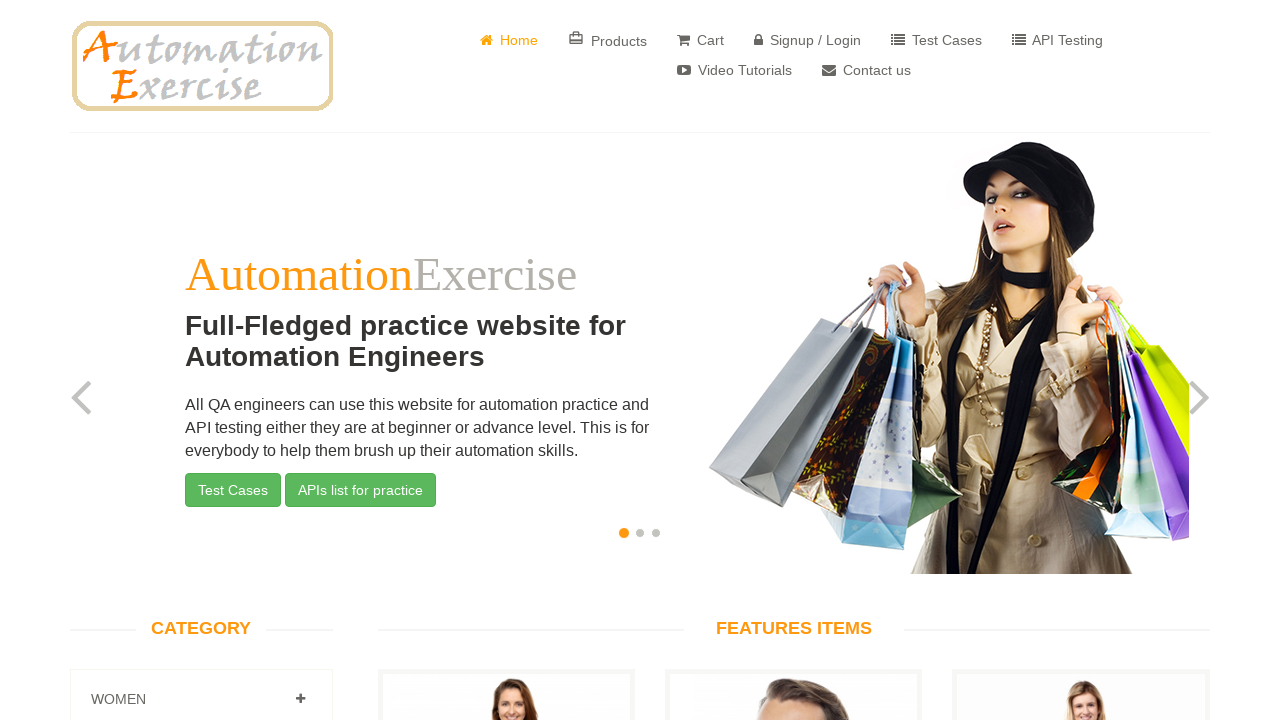

Home page loaded - body element is visible
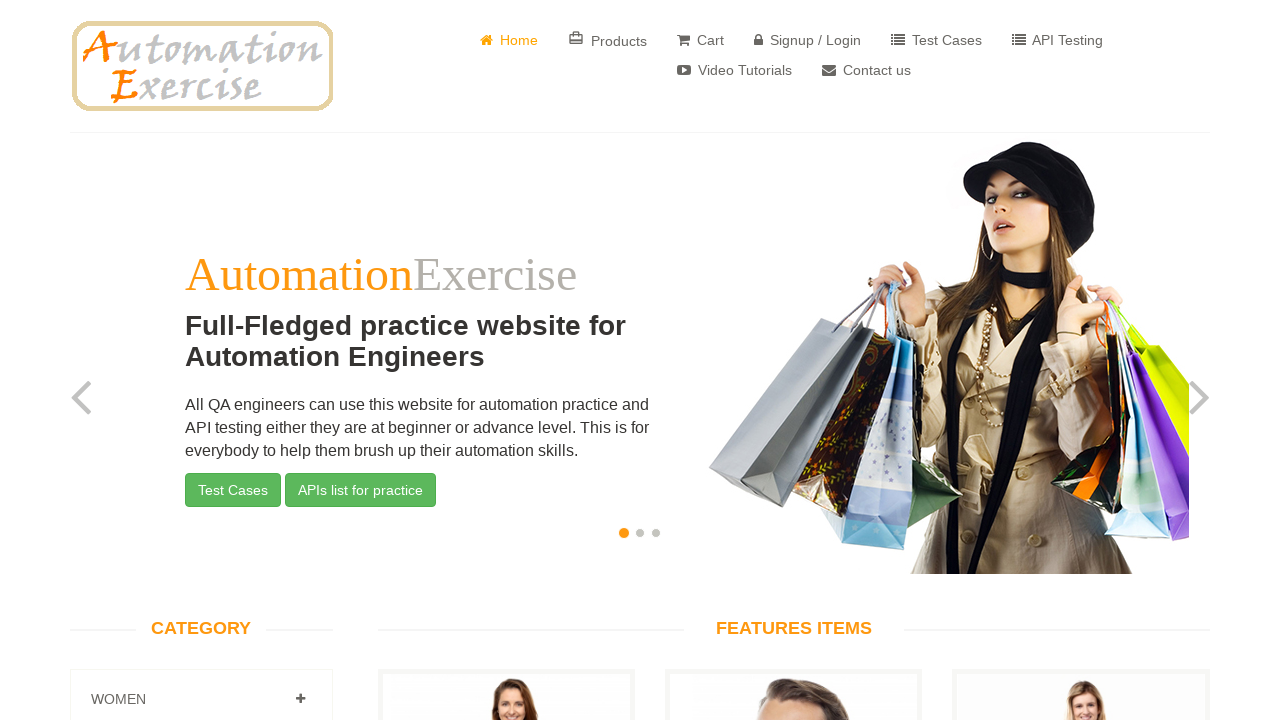

Scrolled down to bottom of page
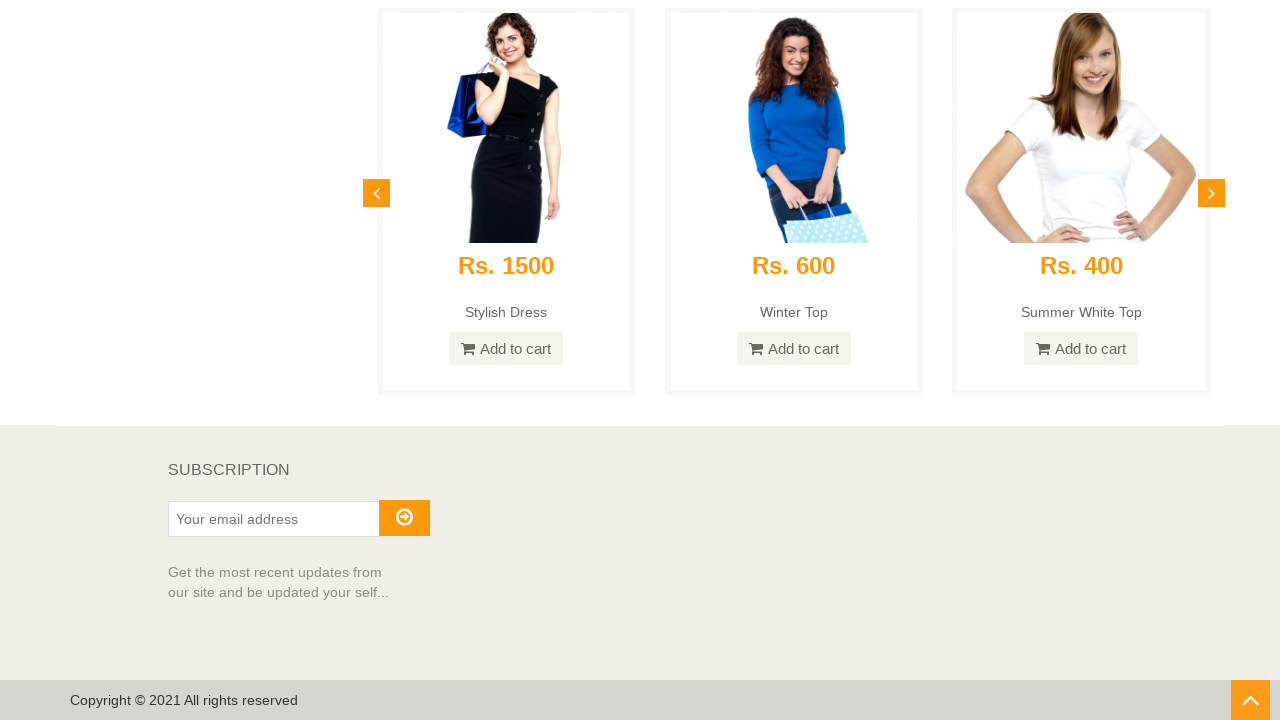

Verified SUBSCRIPTION text is visible at page bottom
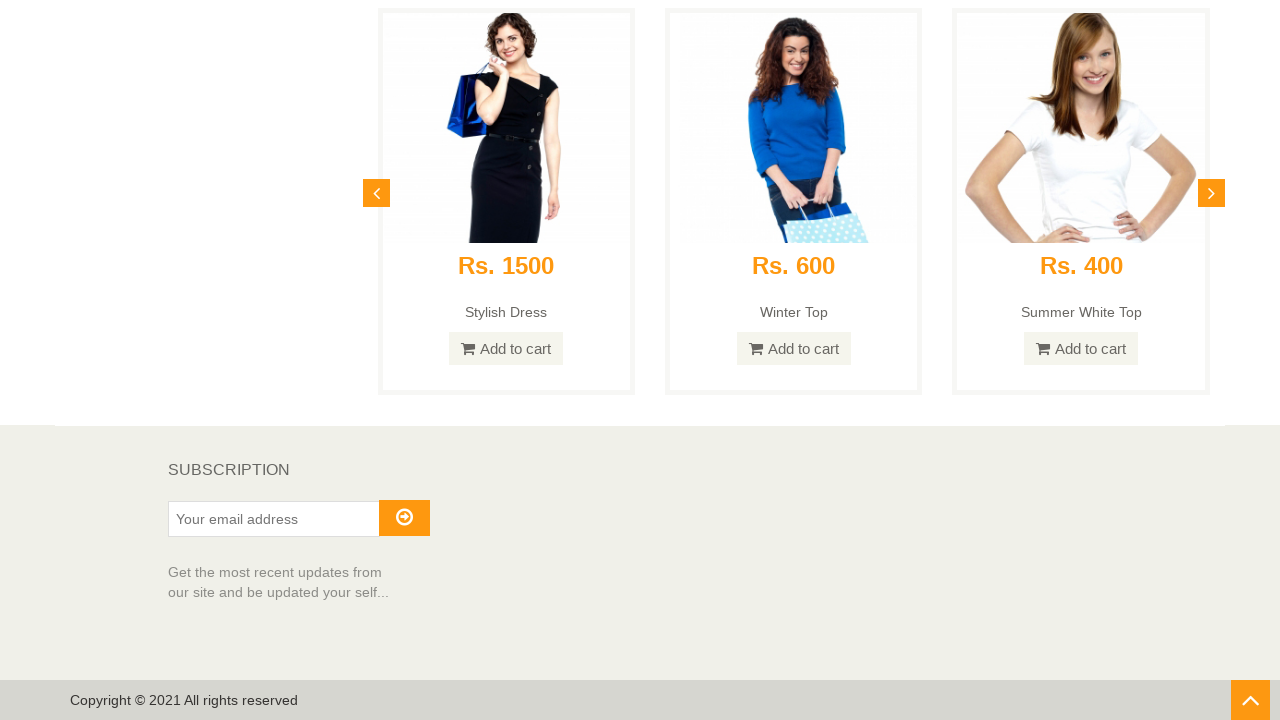

Clicked scroll-up arrow button at (1250, 700) on #scrollUp
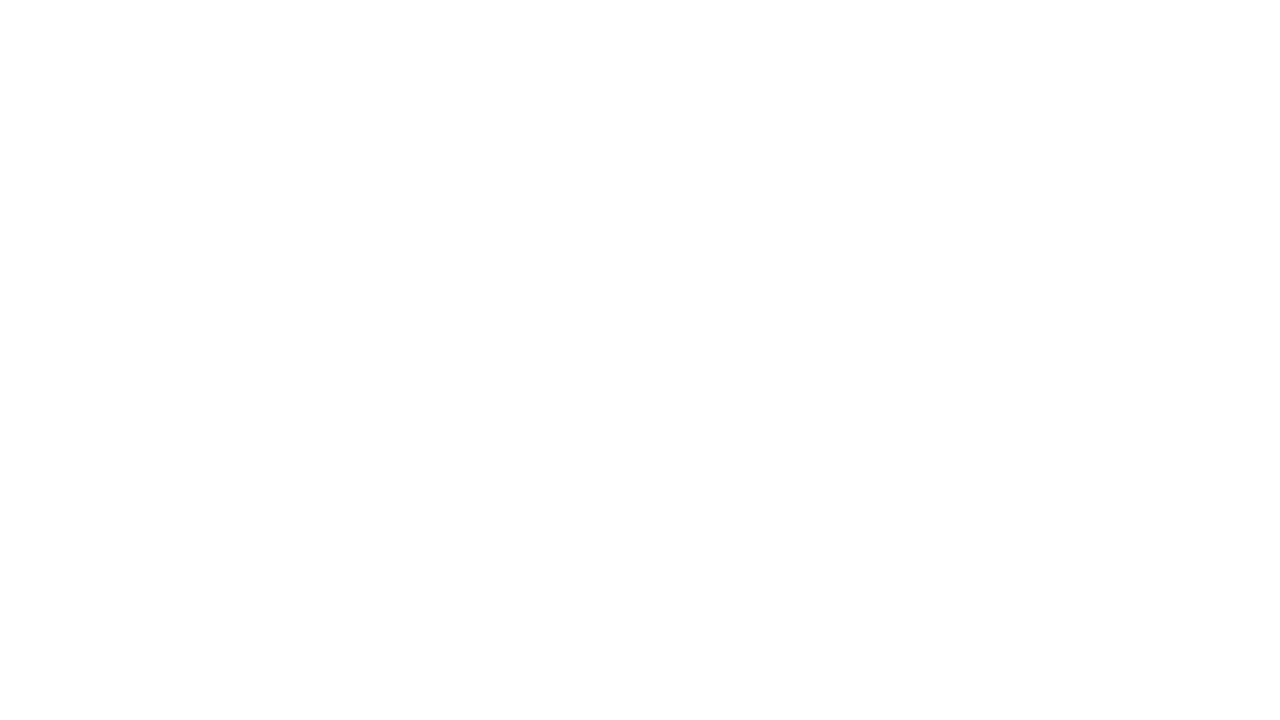

Page scrolled to top - header text is visible
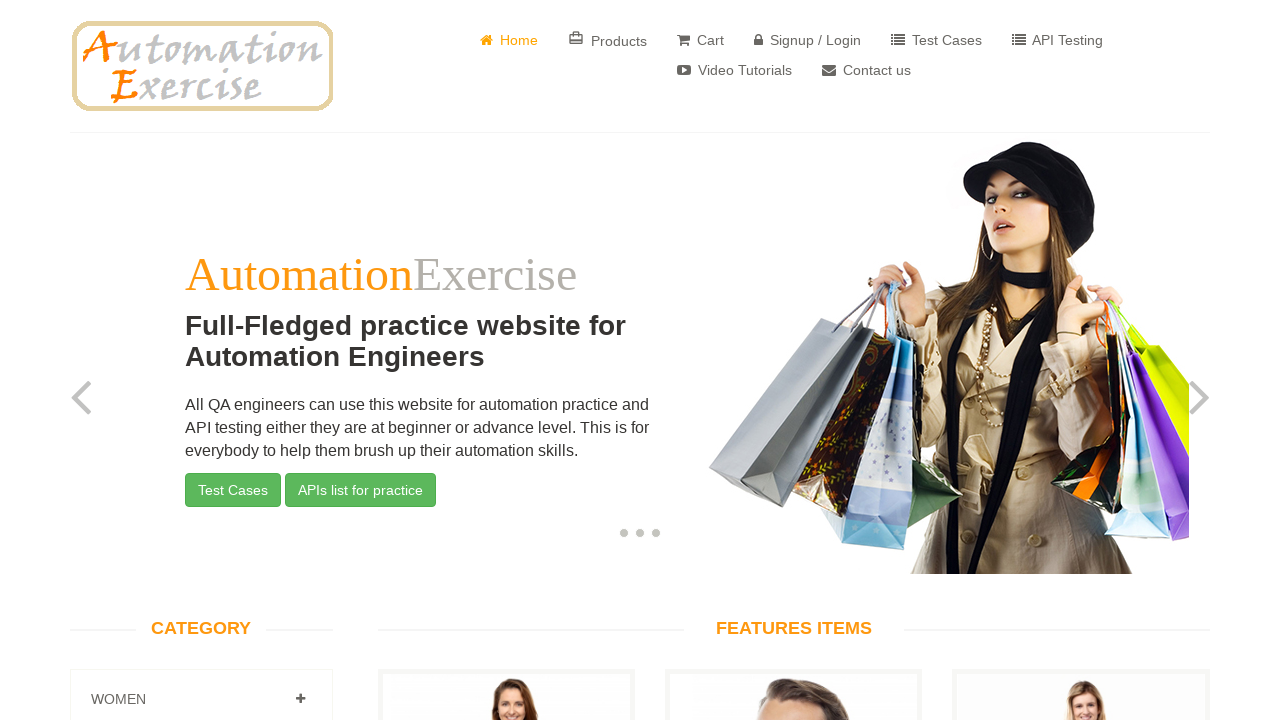

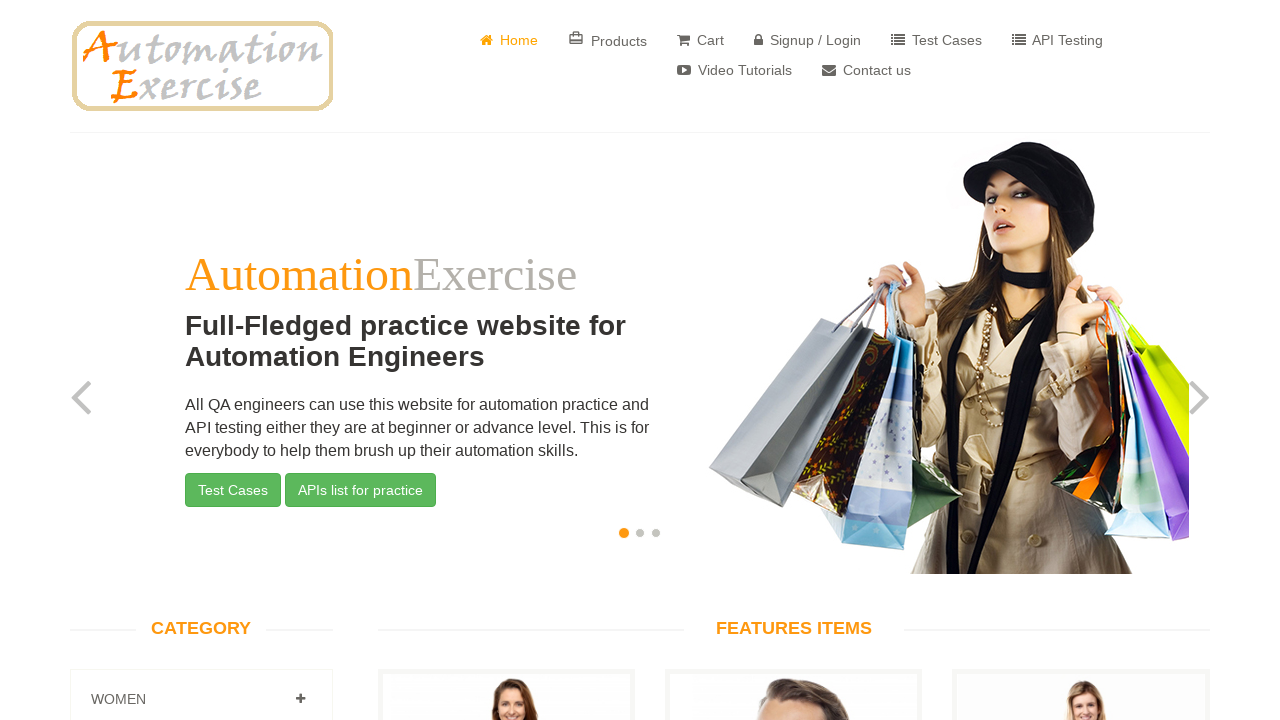